Navigates to the Heroku test app and clicks on the Digest Authentication link

Starting URL: https://the-internet.herokuapp.com/

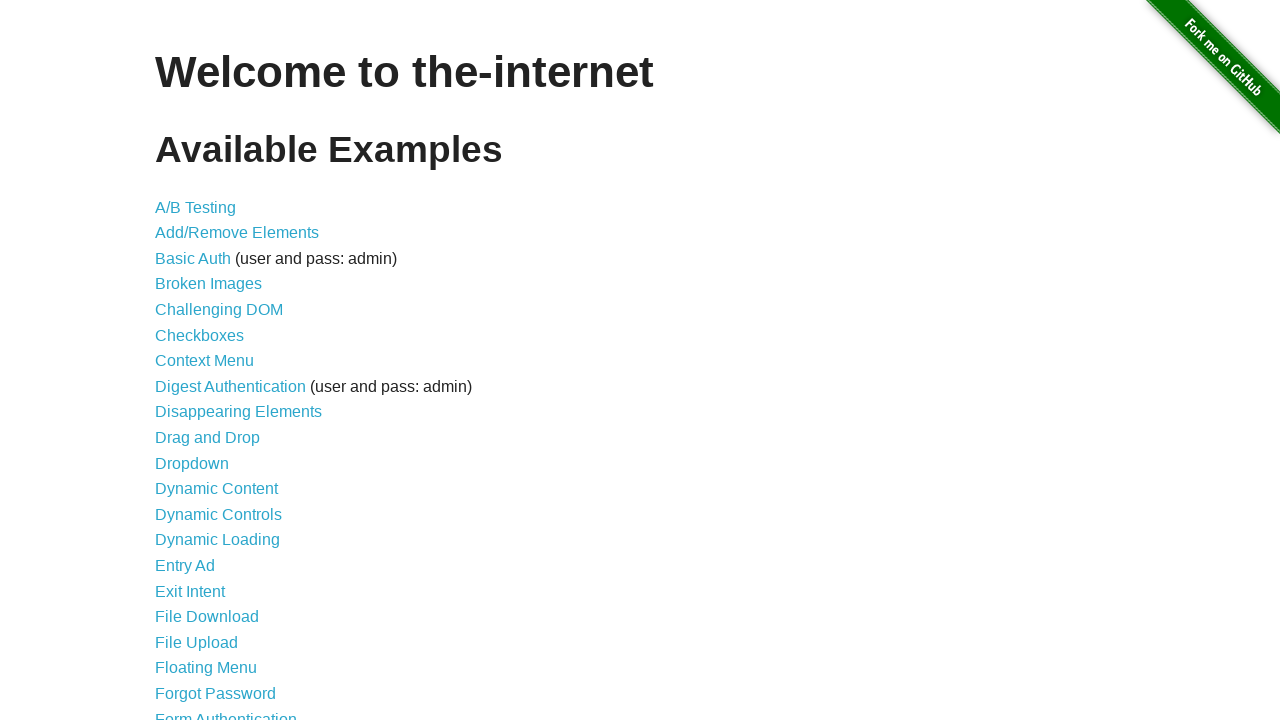

Navigated to Heroku test app homepage
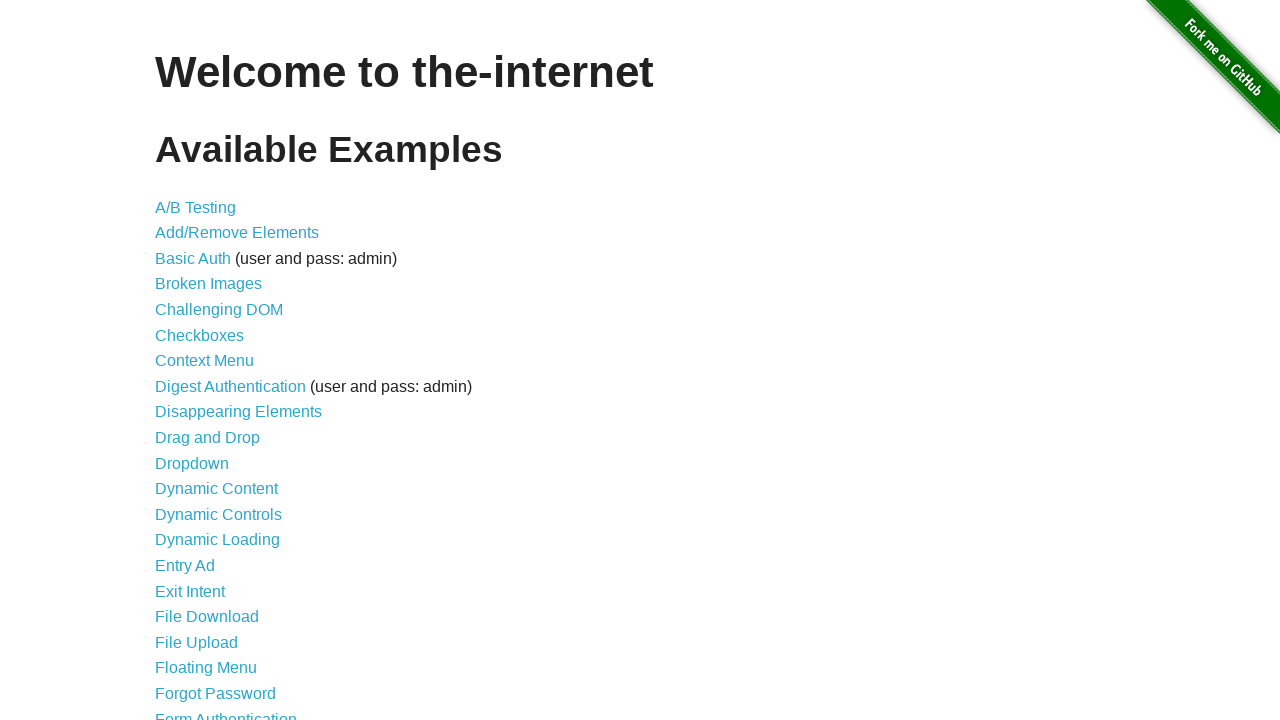

Clicked on Digest Authentication link at (230, 386) on text=Digest Authentication
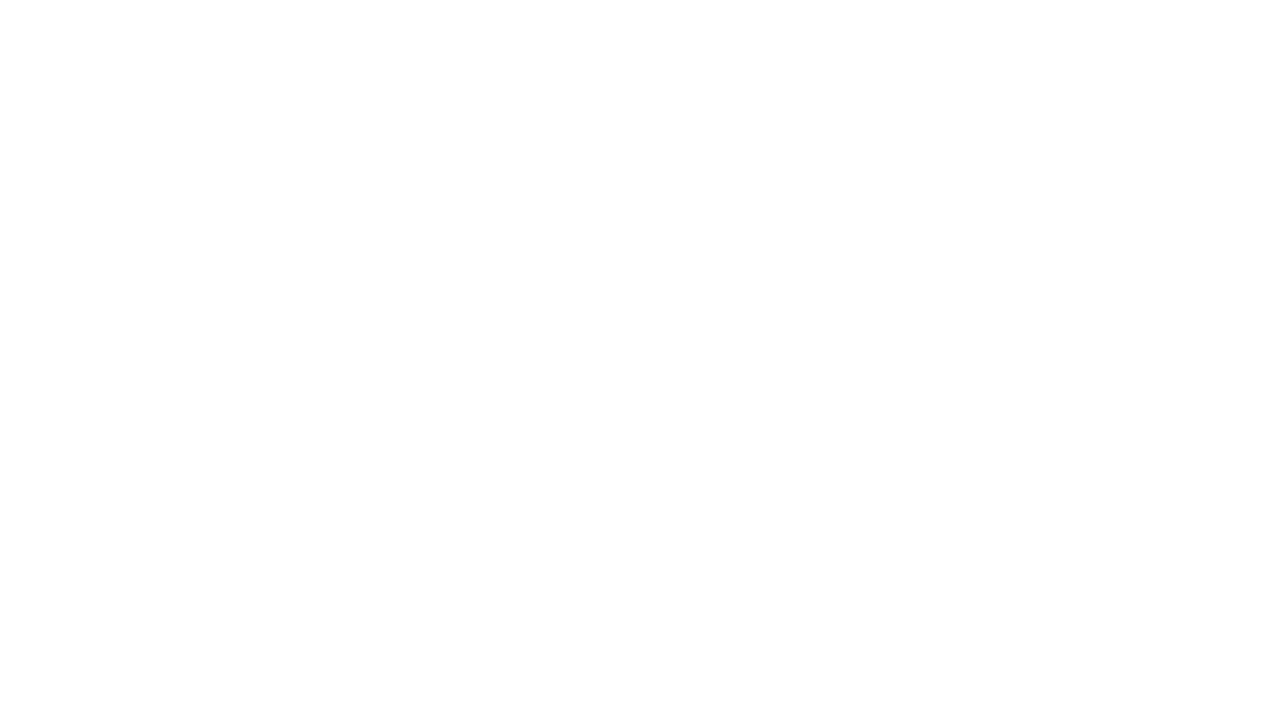

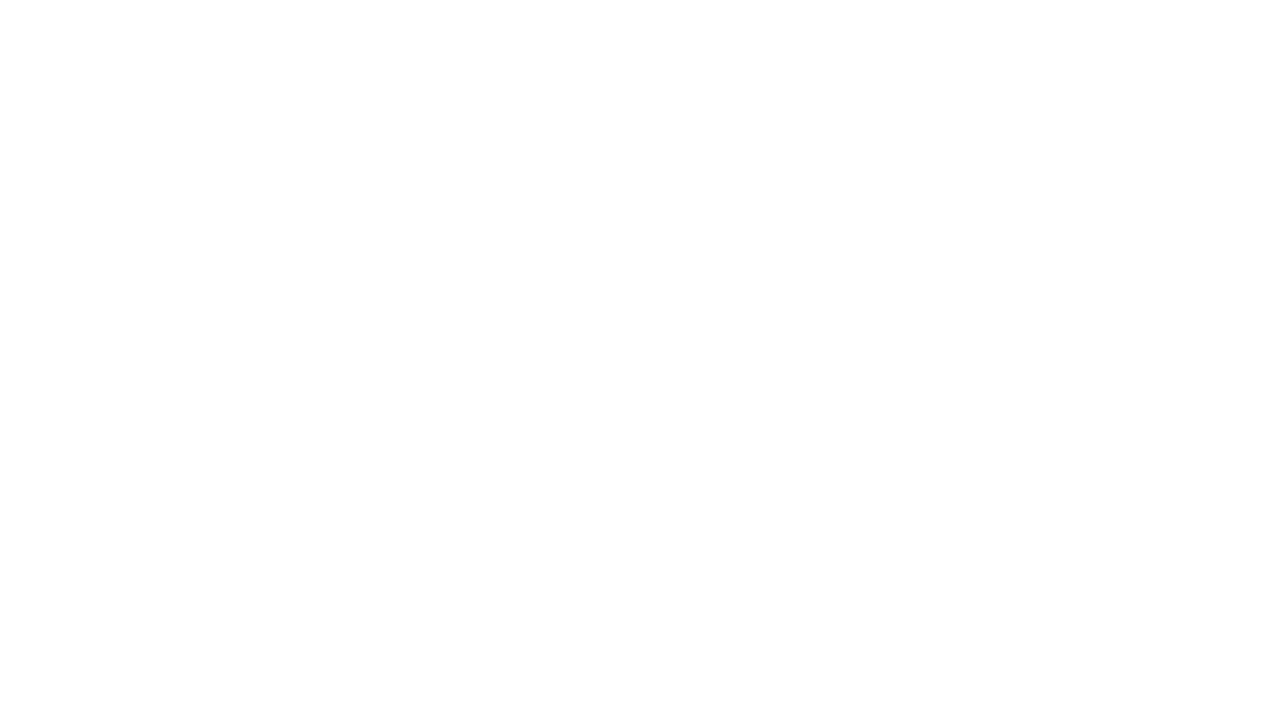